Tests that the text input field is cleared after adding a todo item

Starting URL: https://demo.playwright.dev/todomvc

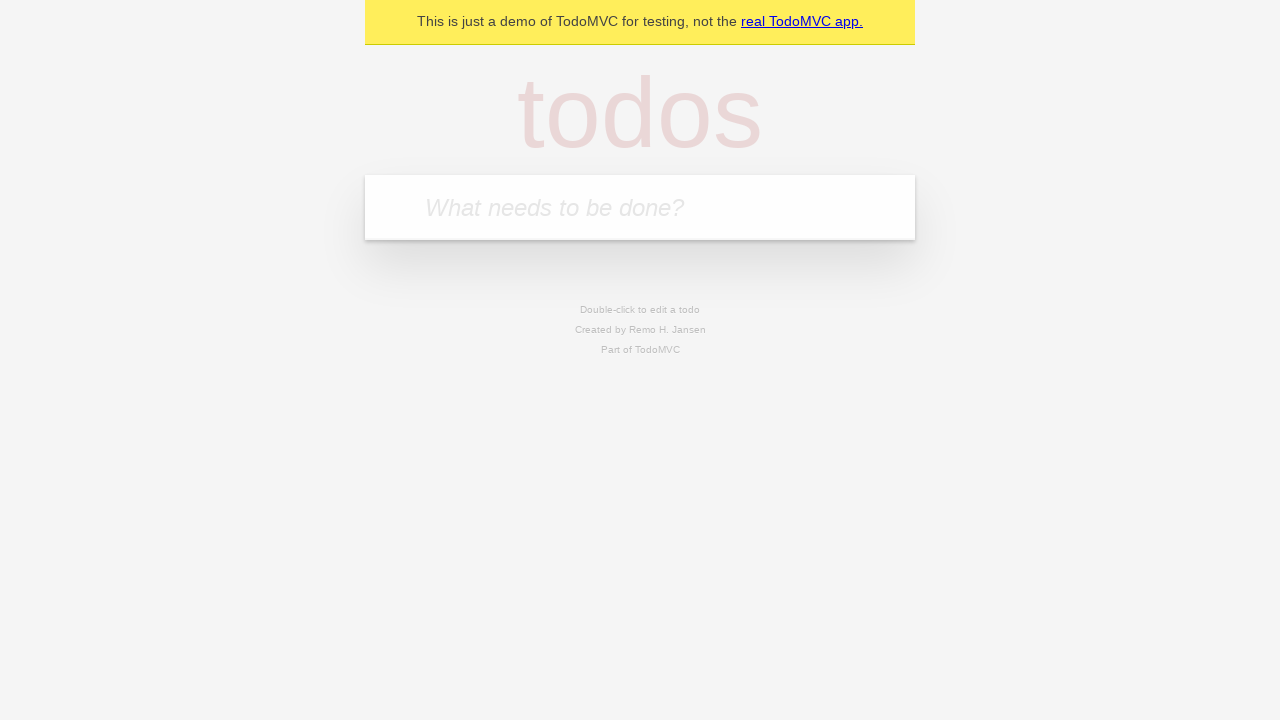

Filled todo input field with 'buy some cheese' on internal:attr=[placeholder="What needs to be done?"i]
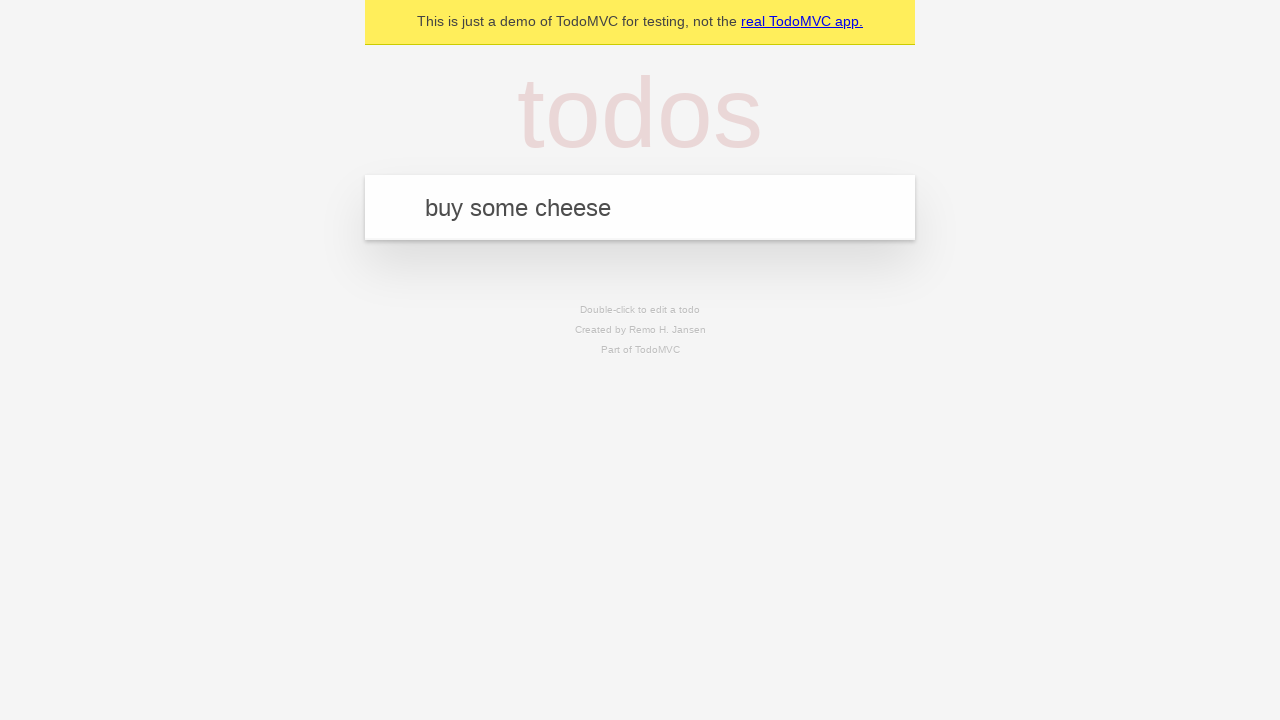

Pressed Enter to submit todo item on internal:attr=[placeholder="What needs to be done?"i]
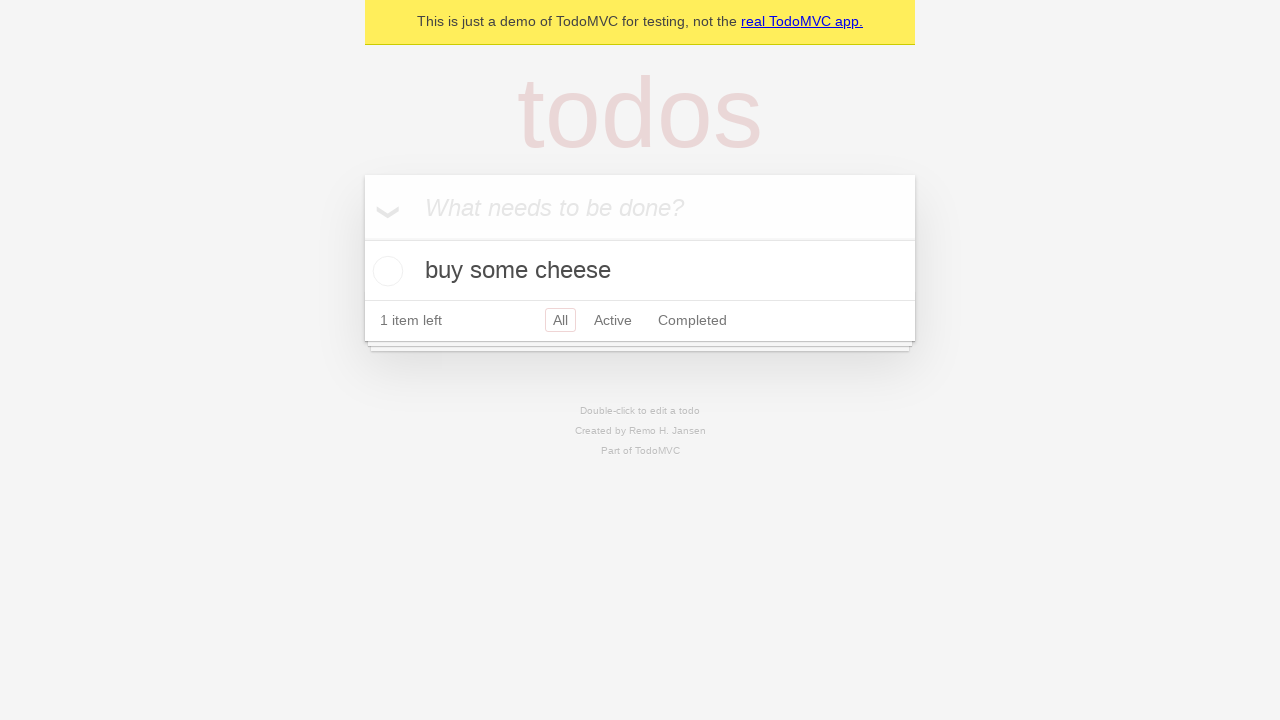

Todo item added and displayed in list
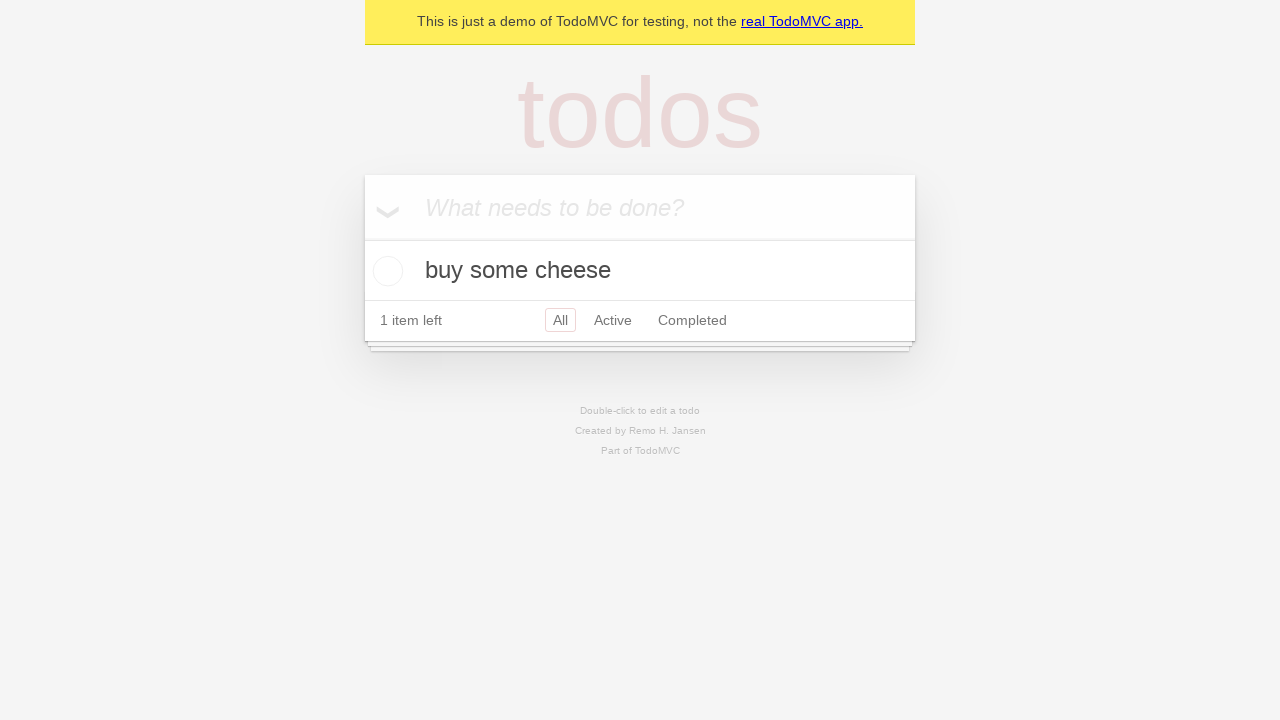

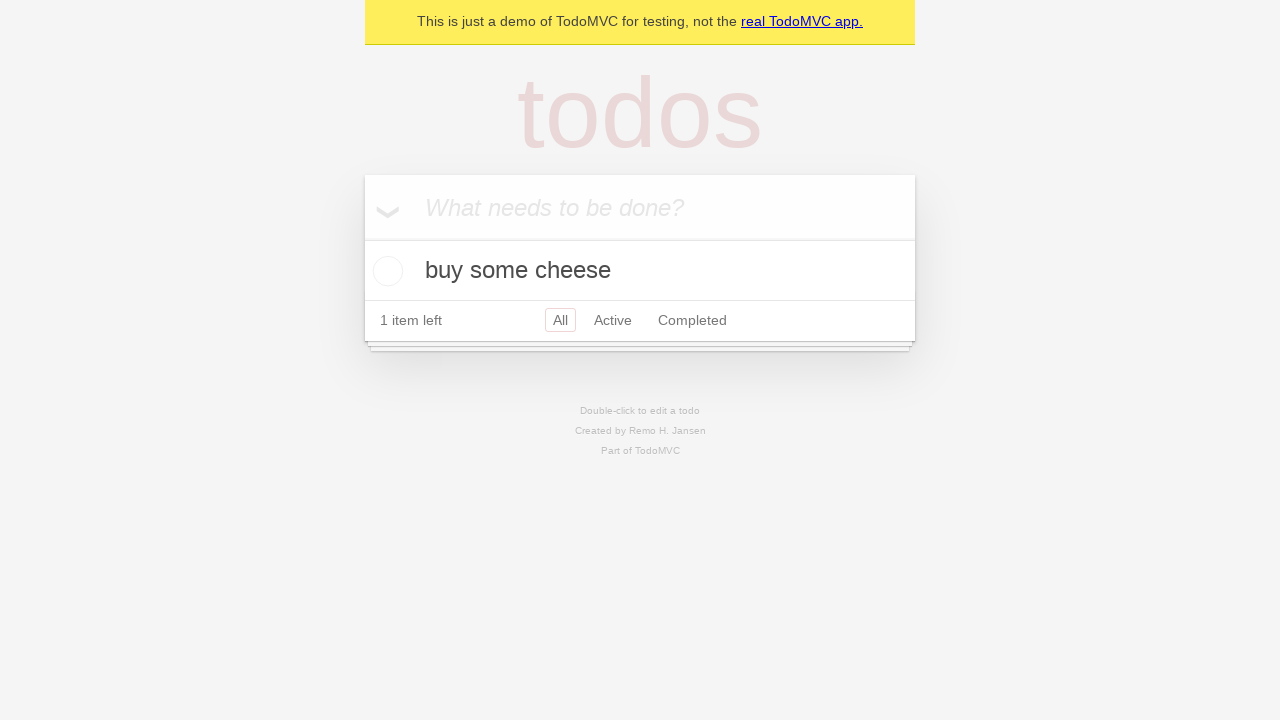